Tests a math selection form by reading two numbers from the page, calculating their sum, selecting the result from a dropdown menu, and submitting the form.

Starting URL: http://suninjuly.github.io/selects1.html

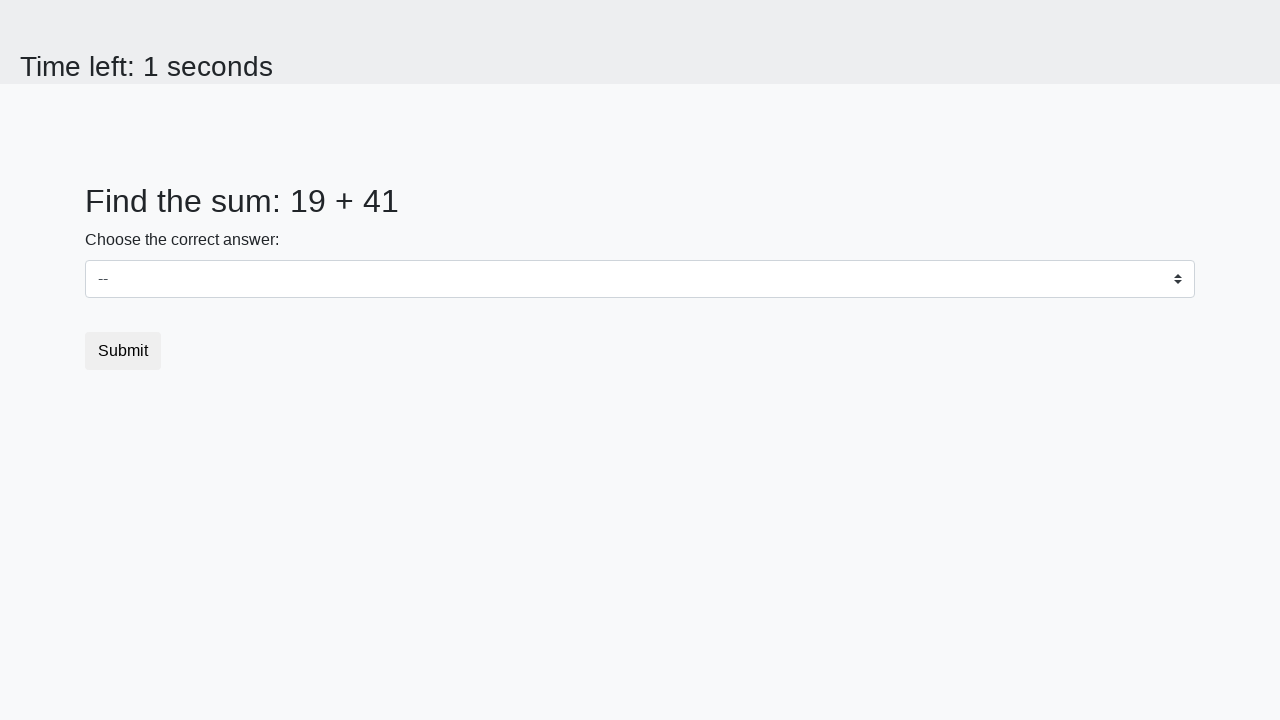

Read first number from #num1 element
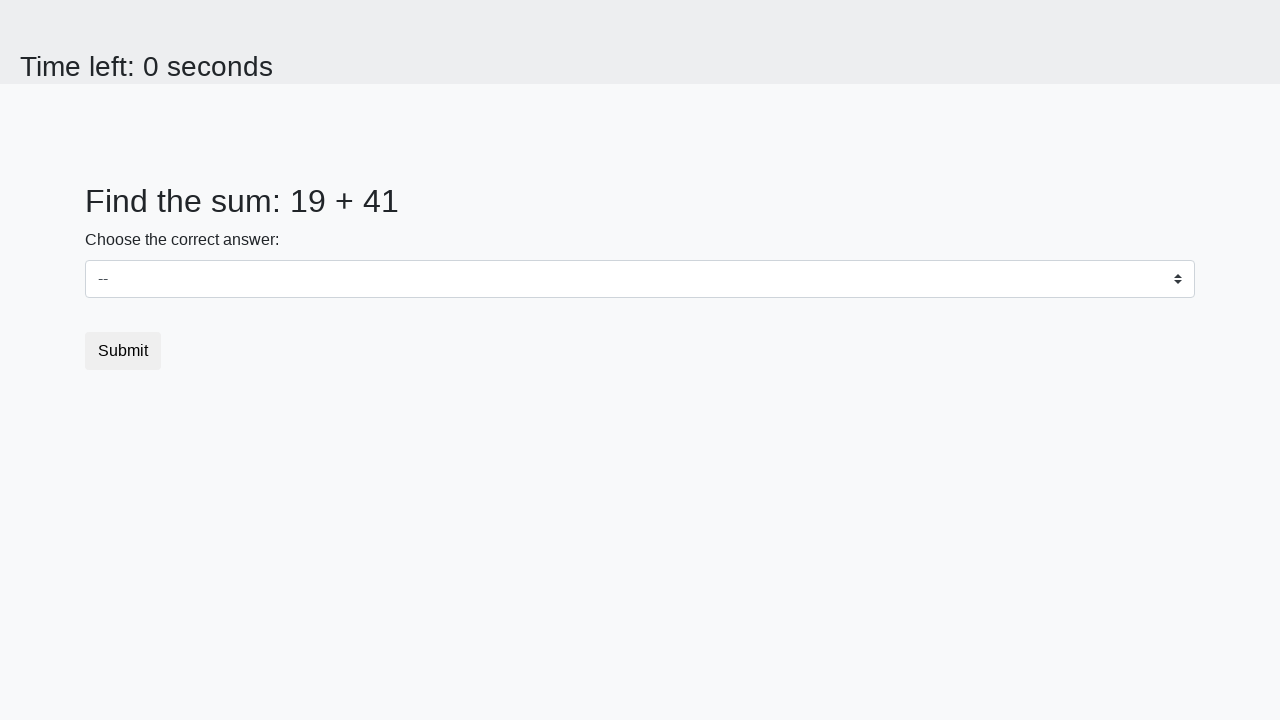

Read second number from #num2 element
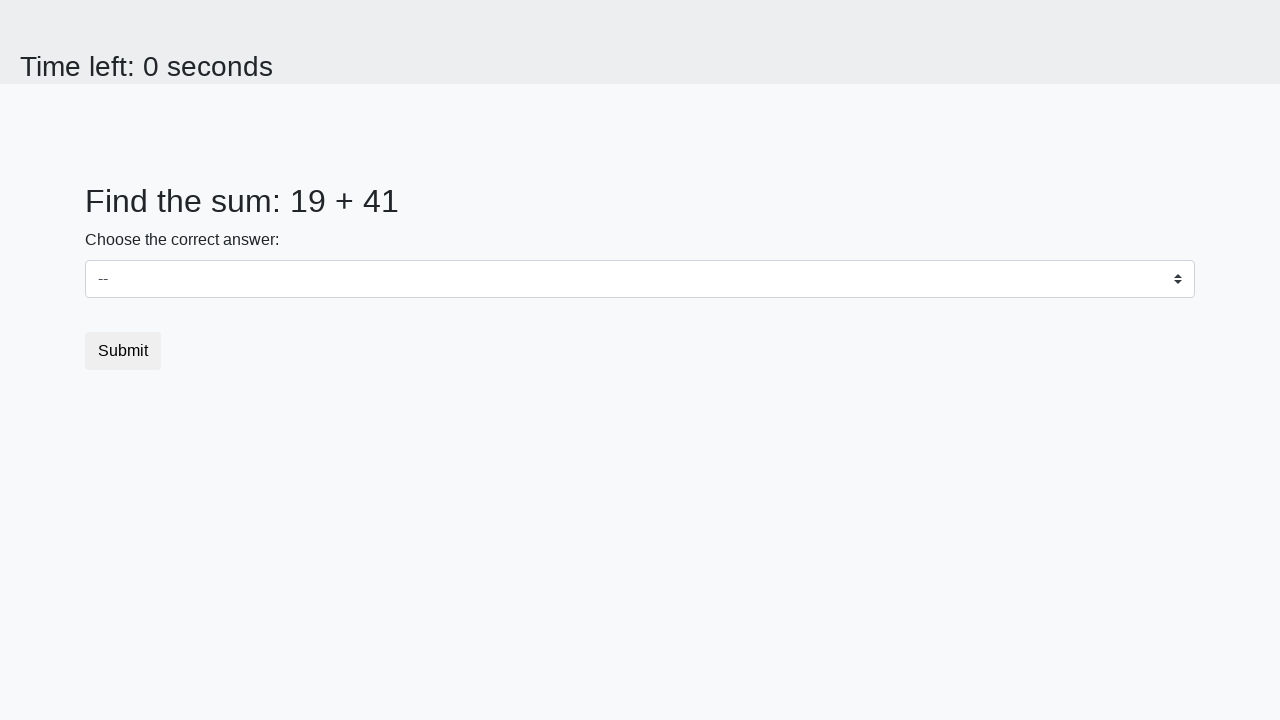

Calculated sum: 19 + 41 = 60
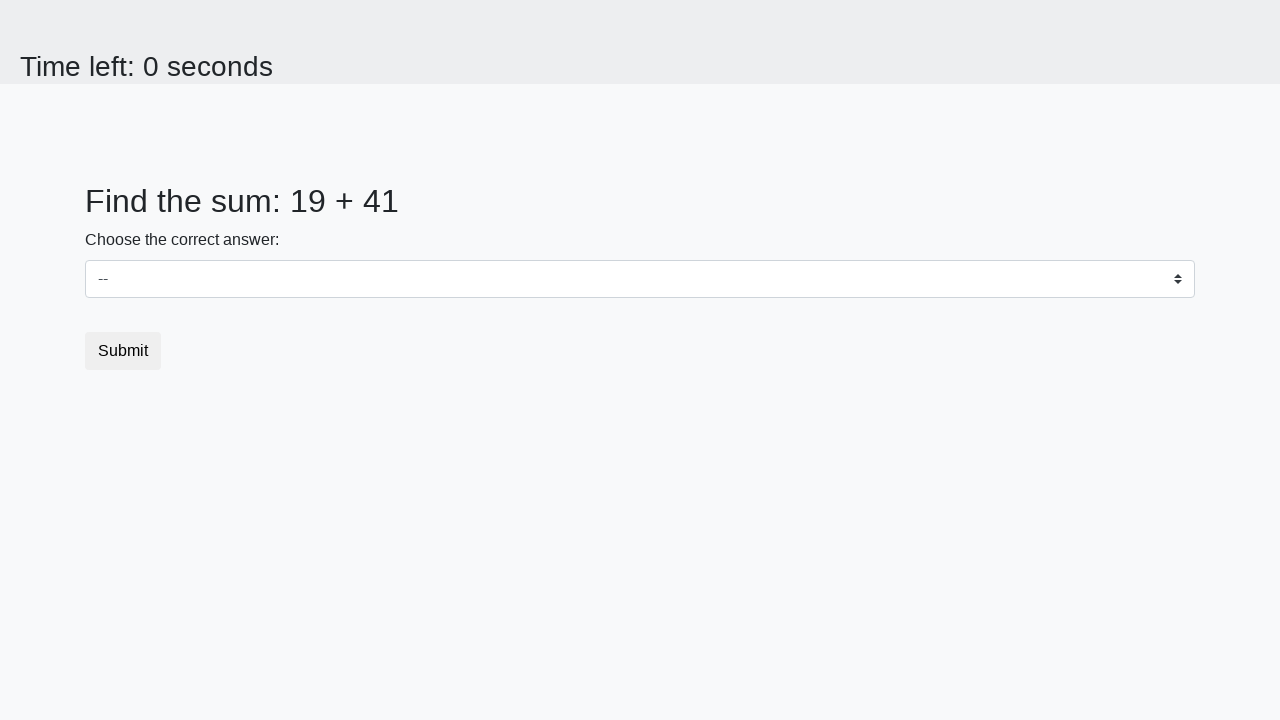

Selected 60 from dropdown menu on select
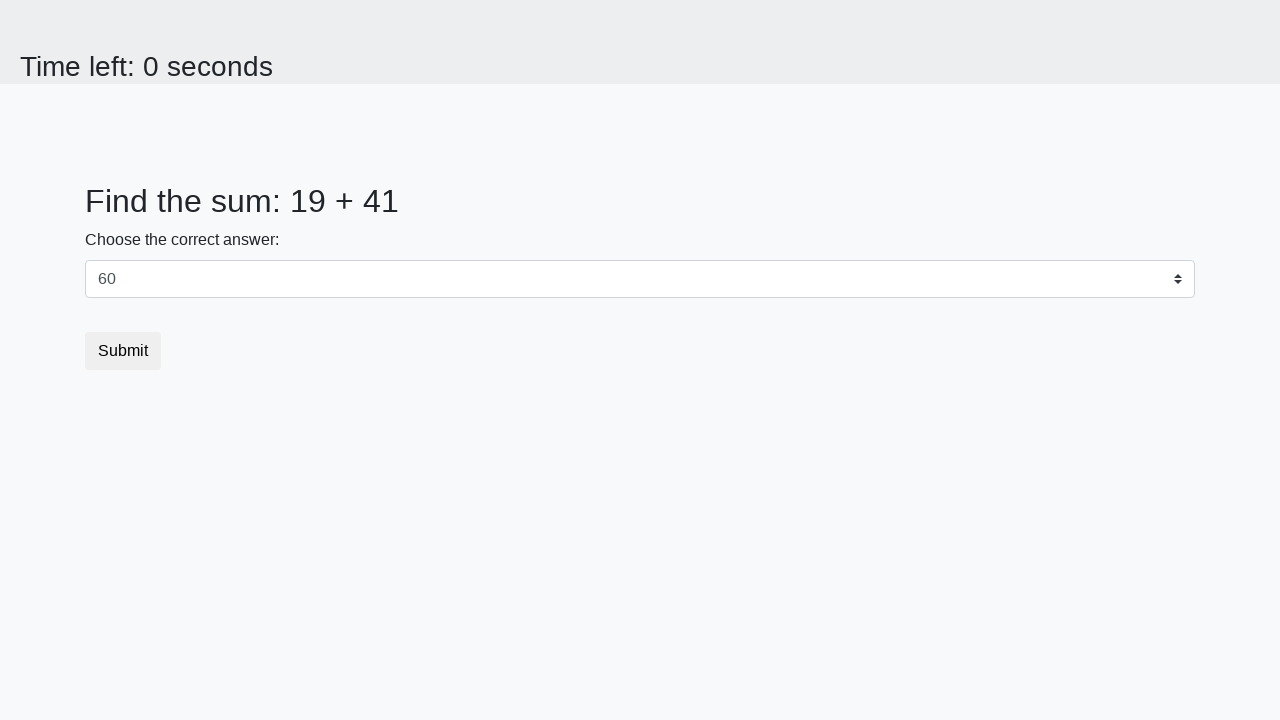

Clicked submit button at (123, 351) on button
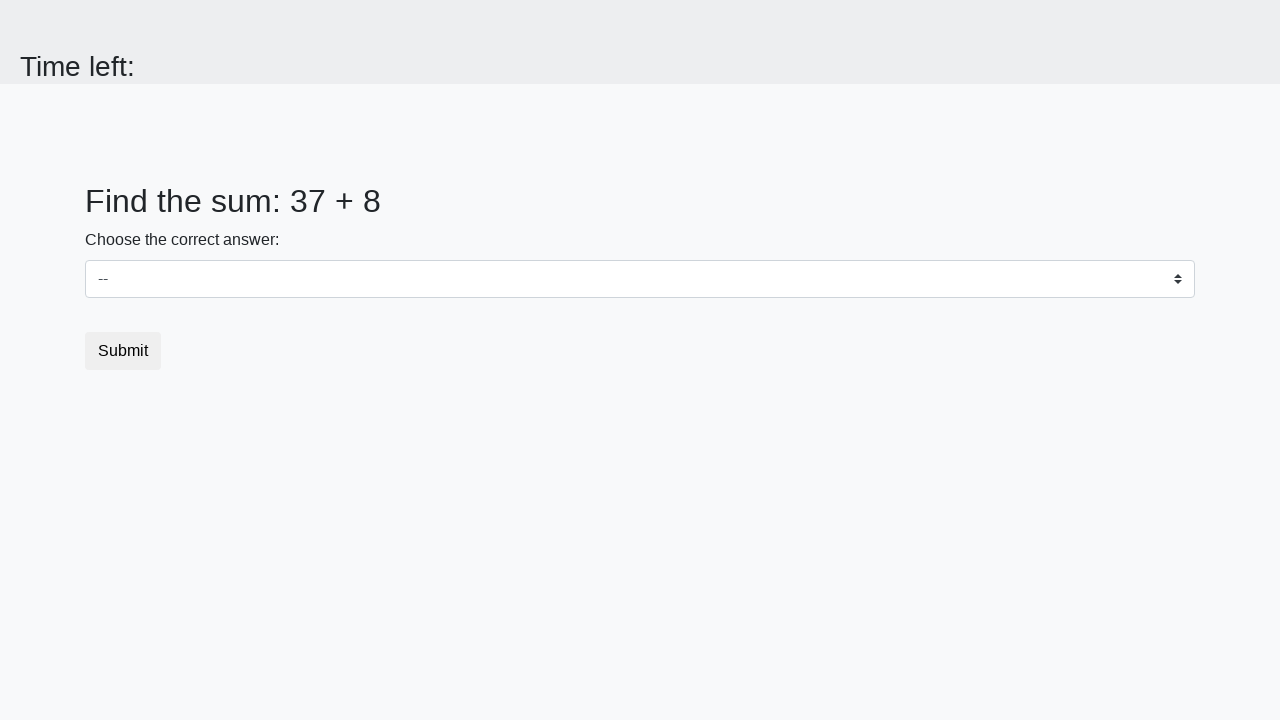

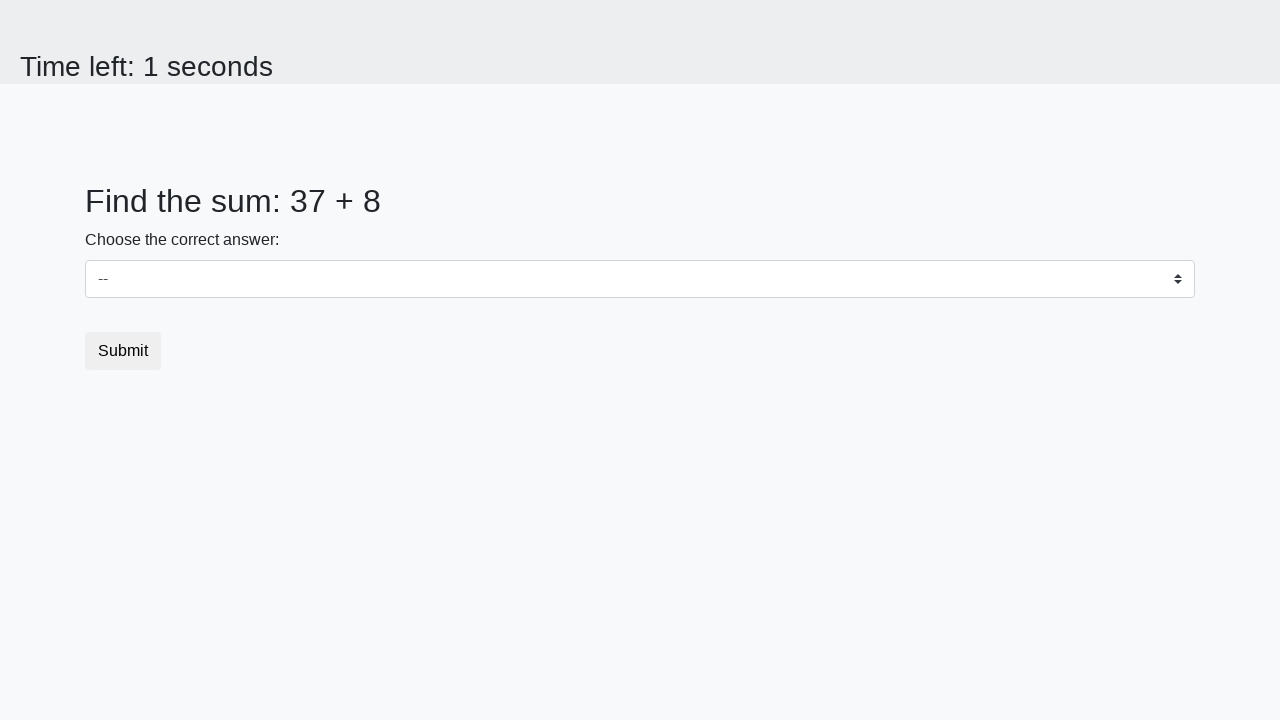